Tests that edits are saved when the input field loses focus (blur event)

Starting URL: https://demo.playwright.dev/todomvc

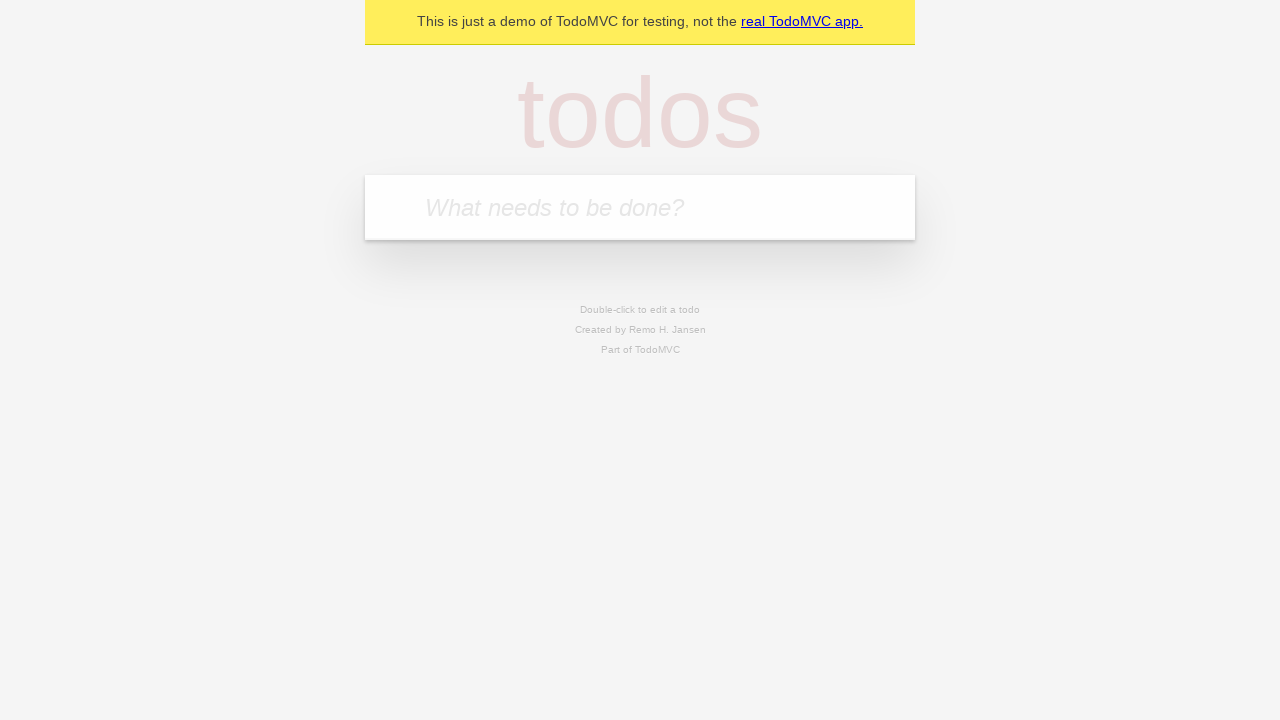

Located the 'What needs to be done?' input field
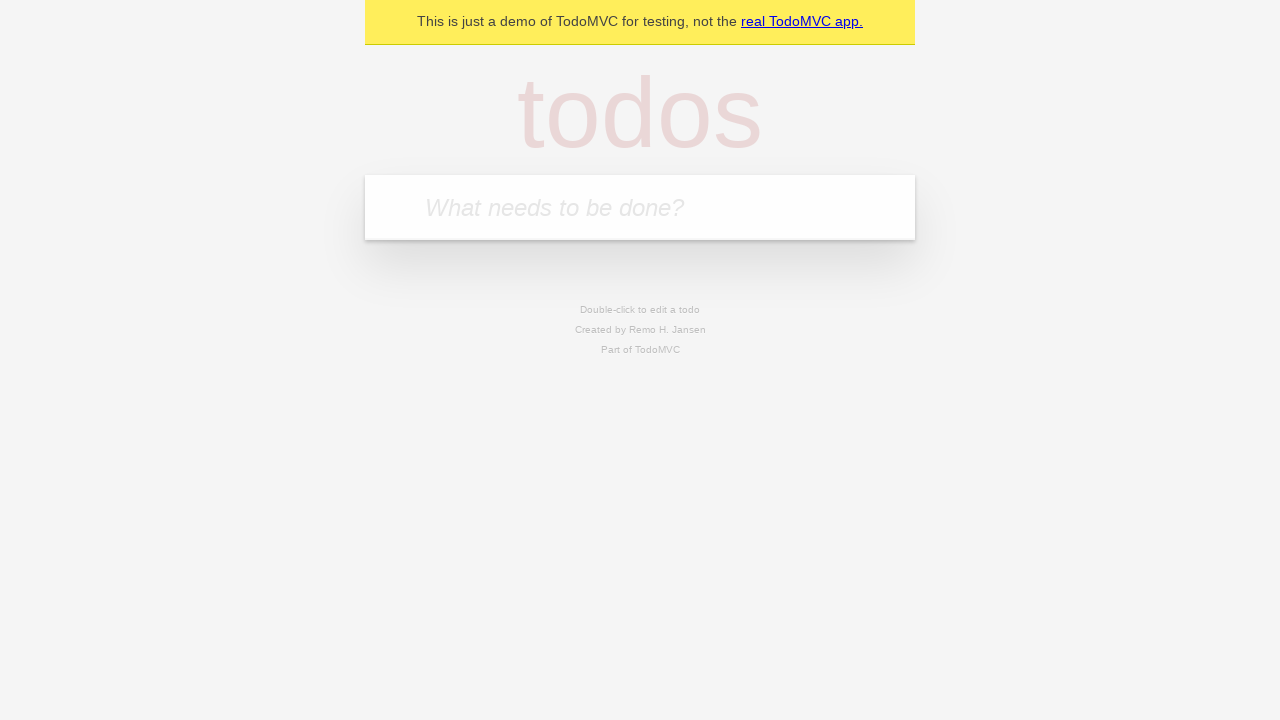

Filled new todo input with 'buy some cheese' on internal:attr=[placeholder="What needs to be done?"i]
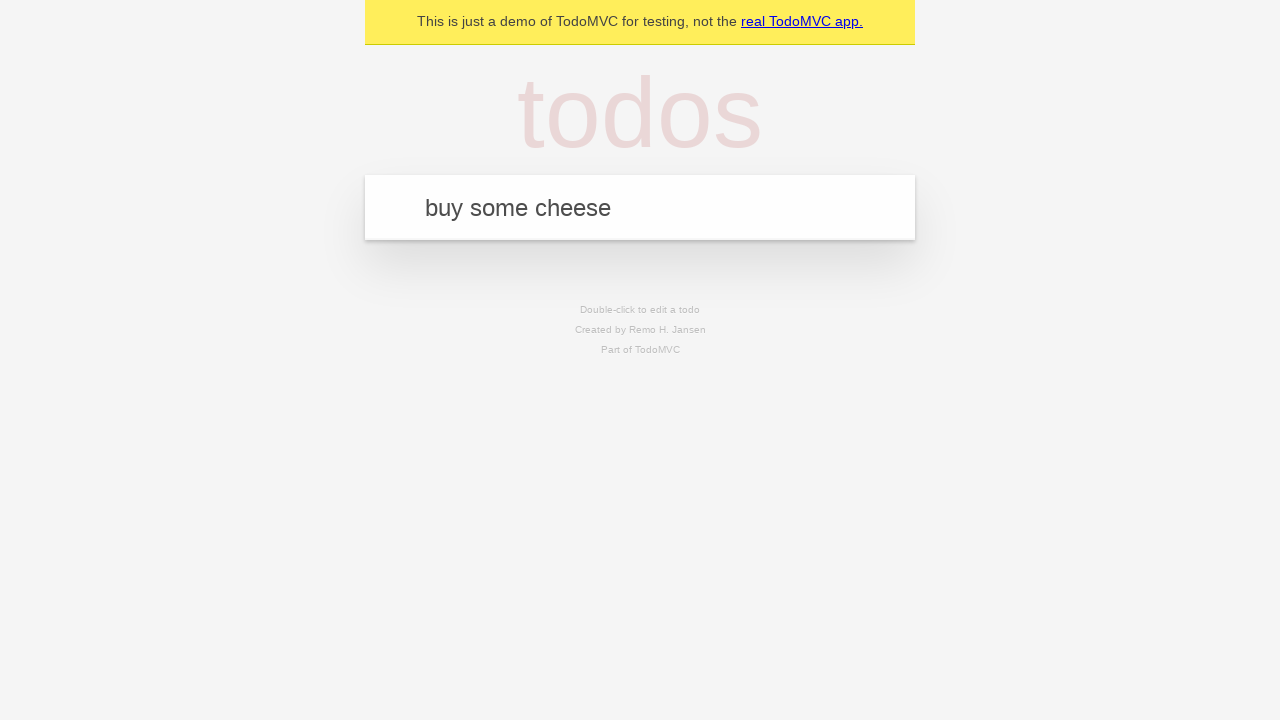

Pressed Enter to create todo 'buy some cheese' on internal:attr=[placeholder="What needs to be done?"i]
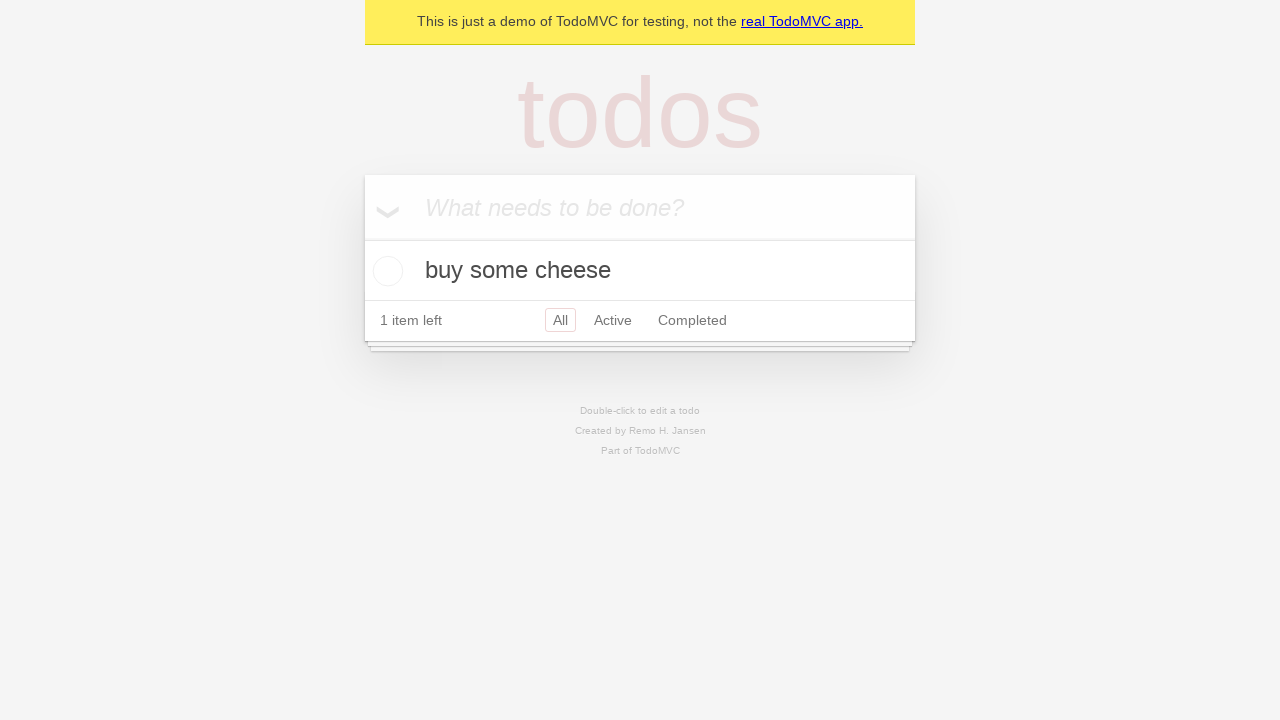

Filled new todo input with 'feed the cat' on internal:attr=[placeholder="What needs to be done?"i]
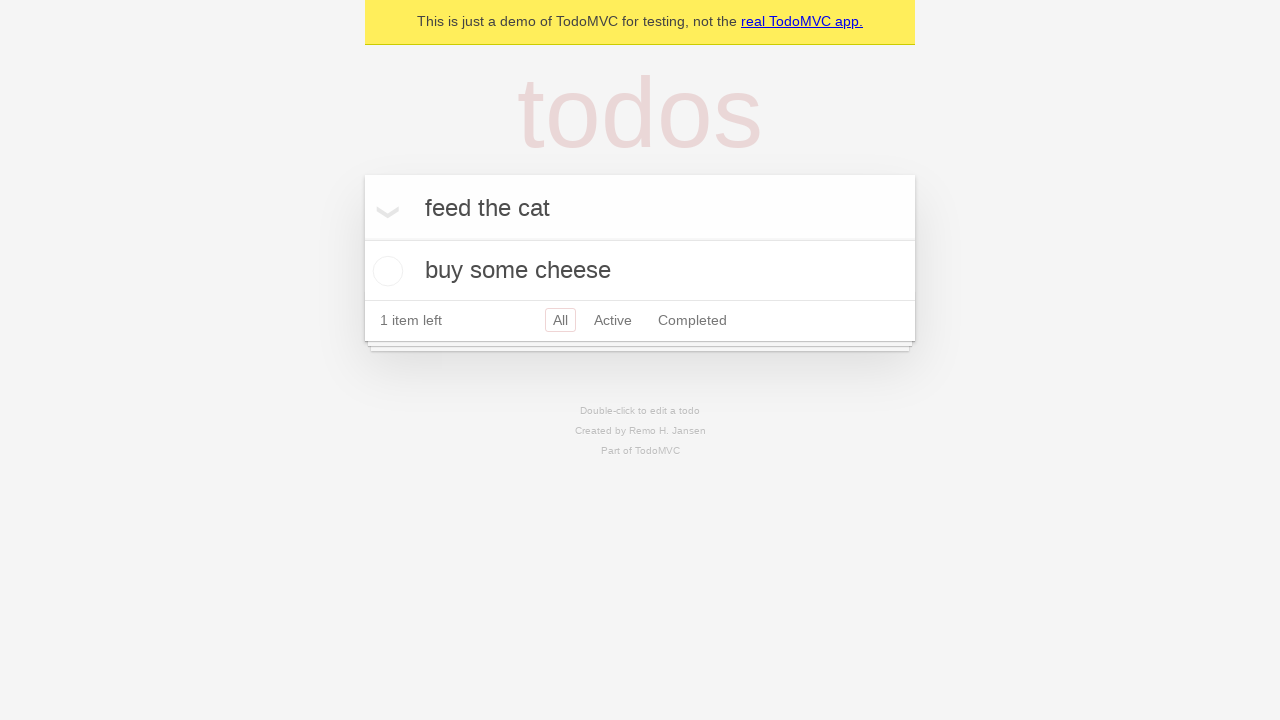

Pressed Enter to create todo 'feed the cat' on internal:attr=[placeholder="What needs to be done?"i]
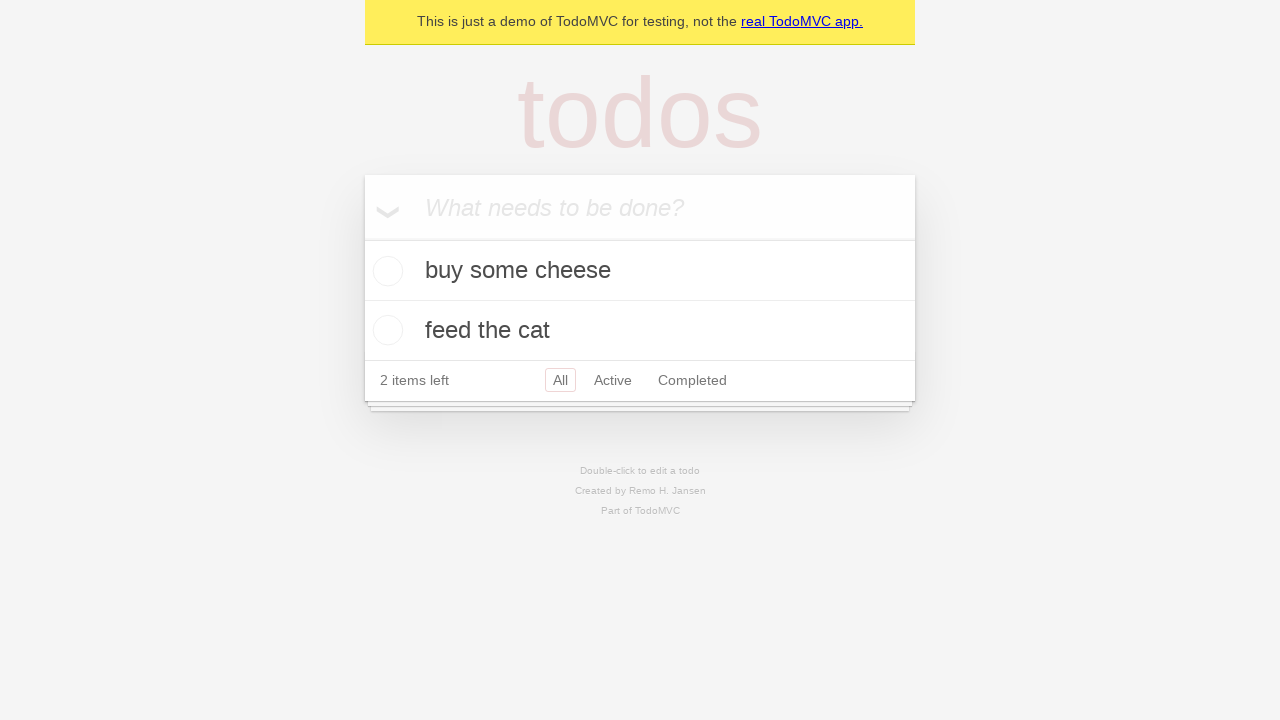

Filled new todo input with 'book a doctors appointment' on internal:attr=[placeholder="What needs to be done?"i]
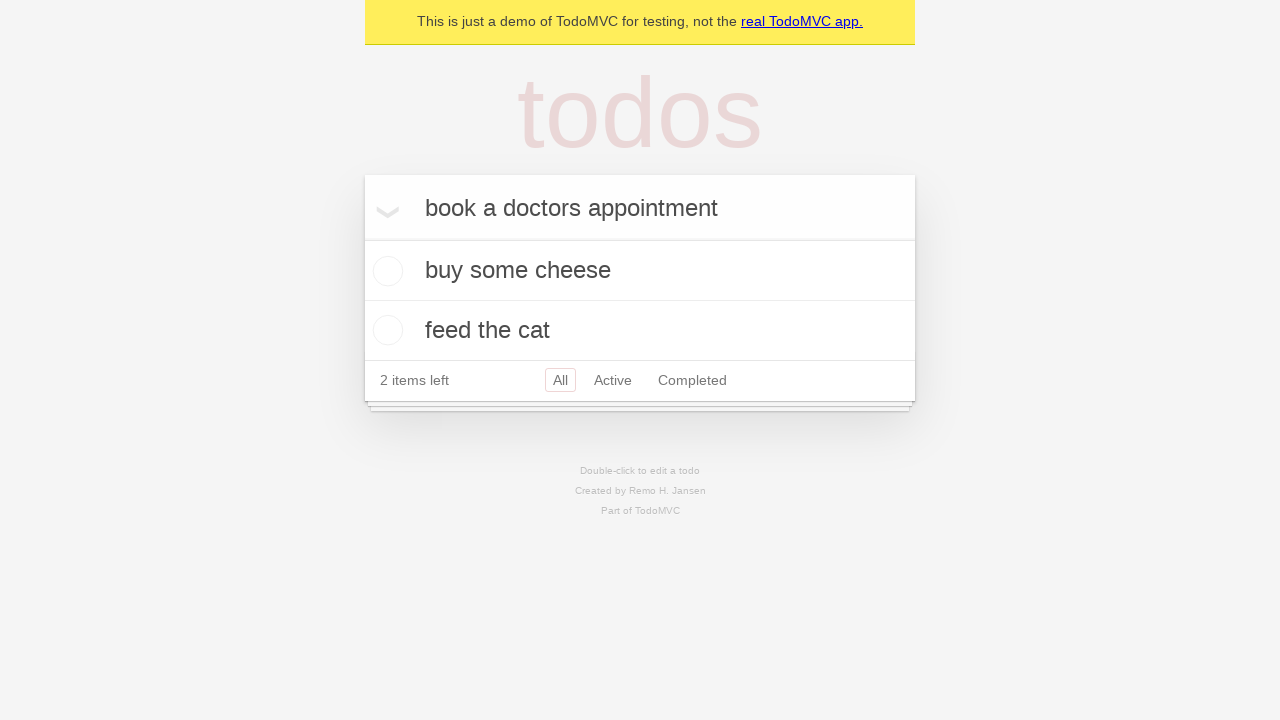

Pressed Enter to create todo 'book a doctors appointment' on internal:attr=[placeholder="What needs to be done?"i]
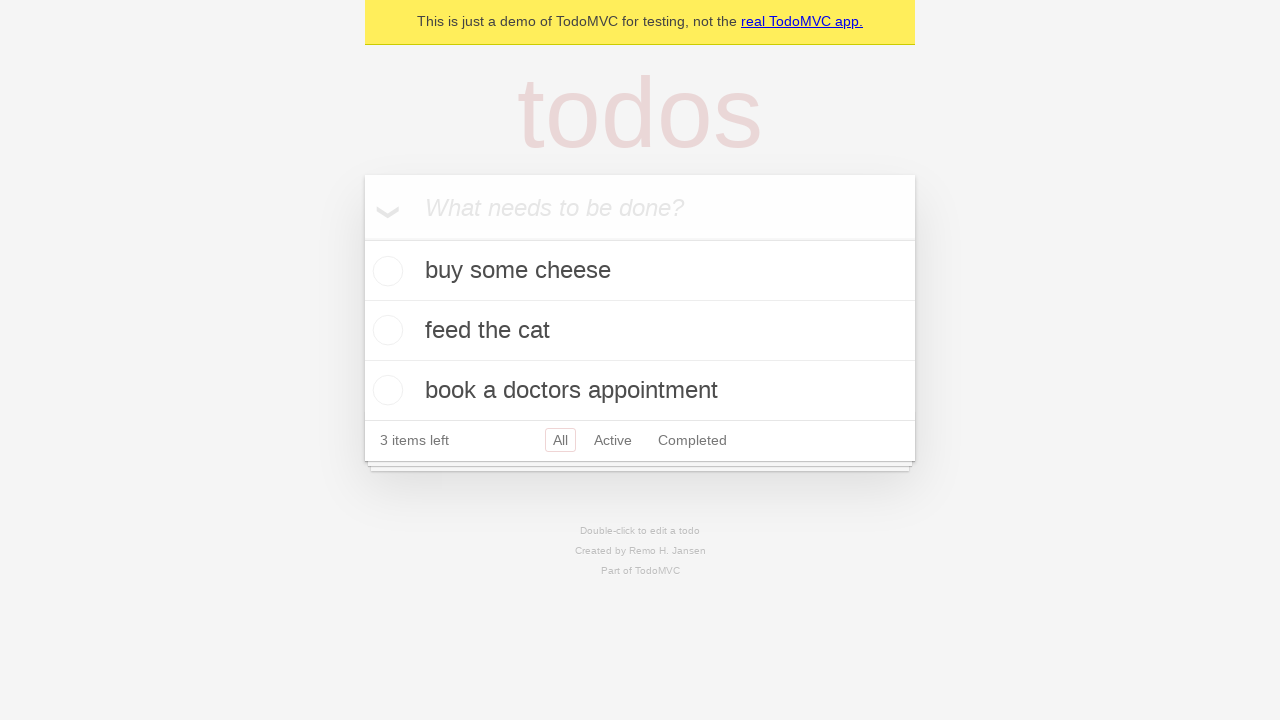

Waited for all 3 todos to be created
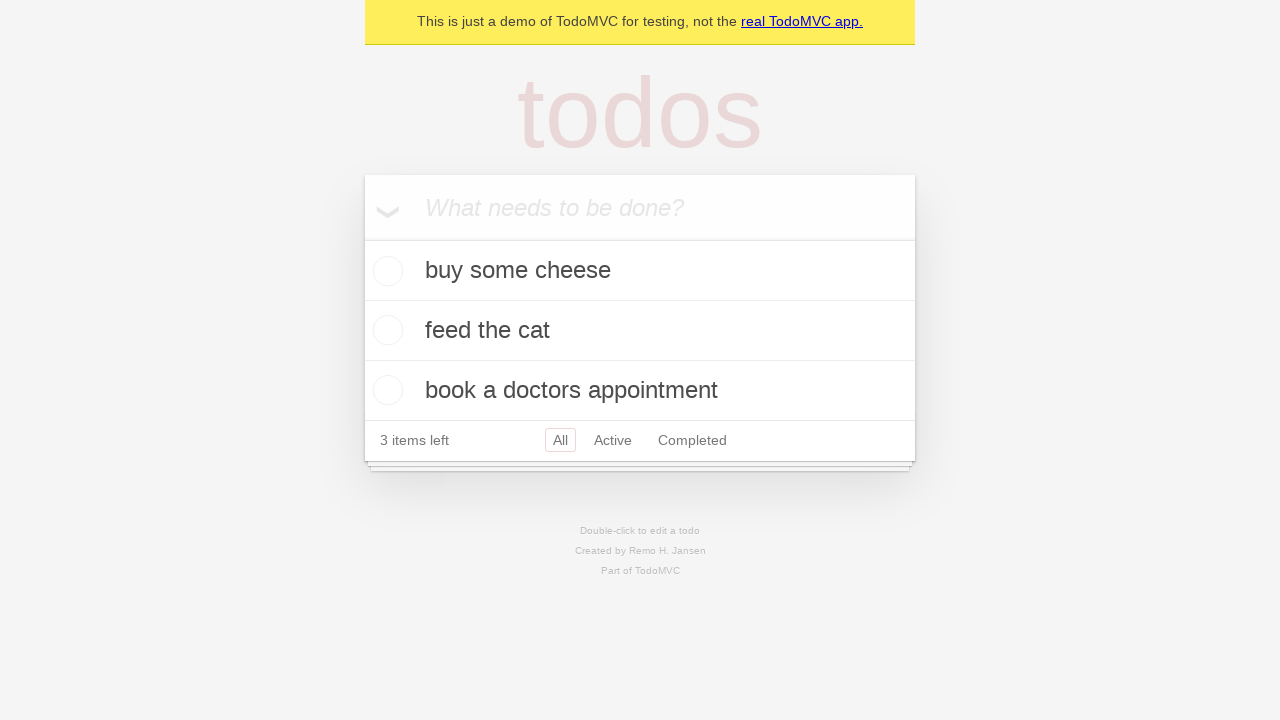

Located all todo items
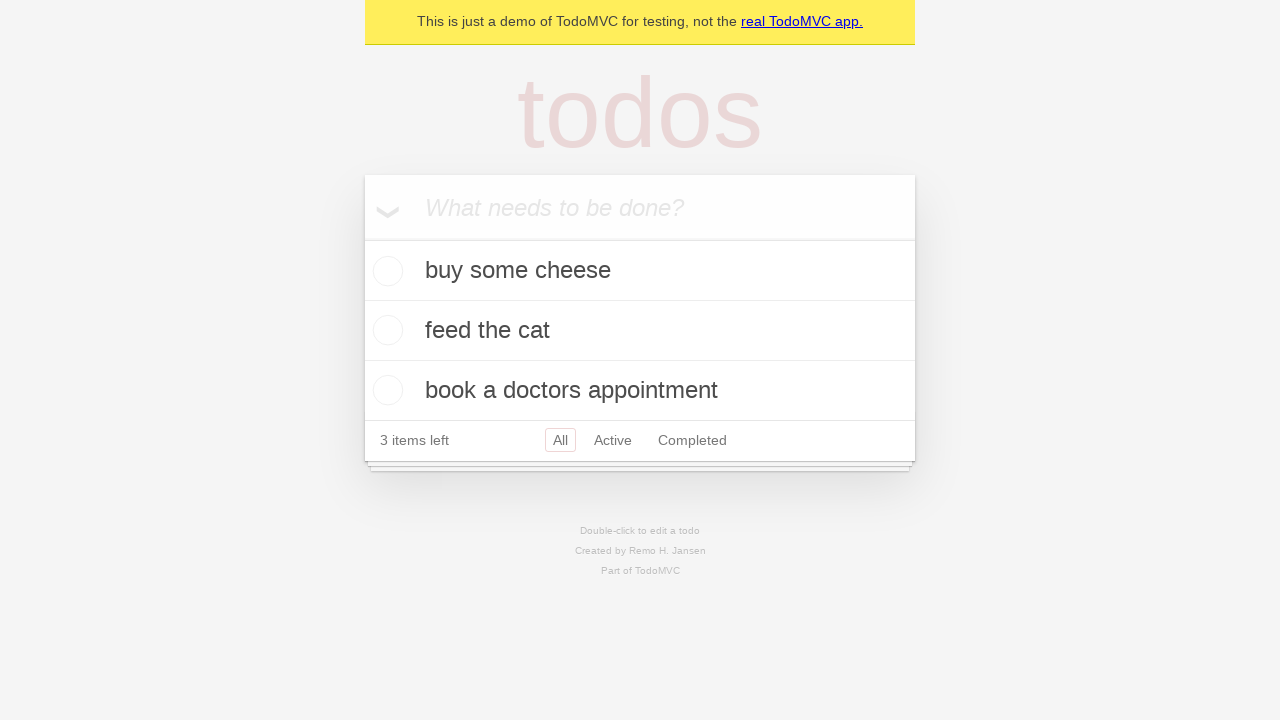

Double-clicked the second todo to enter edit mode at (640, 331) on internal:testid=[data-testid="todo-item"s] >> nth=1
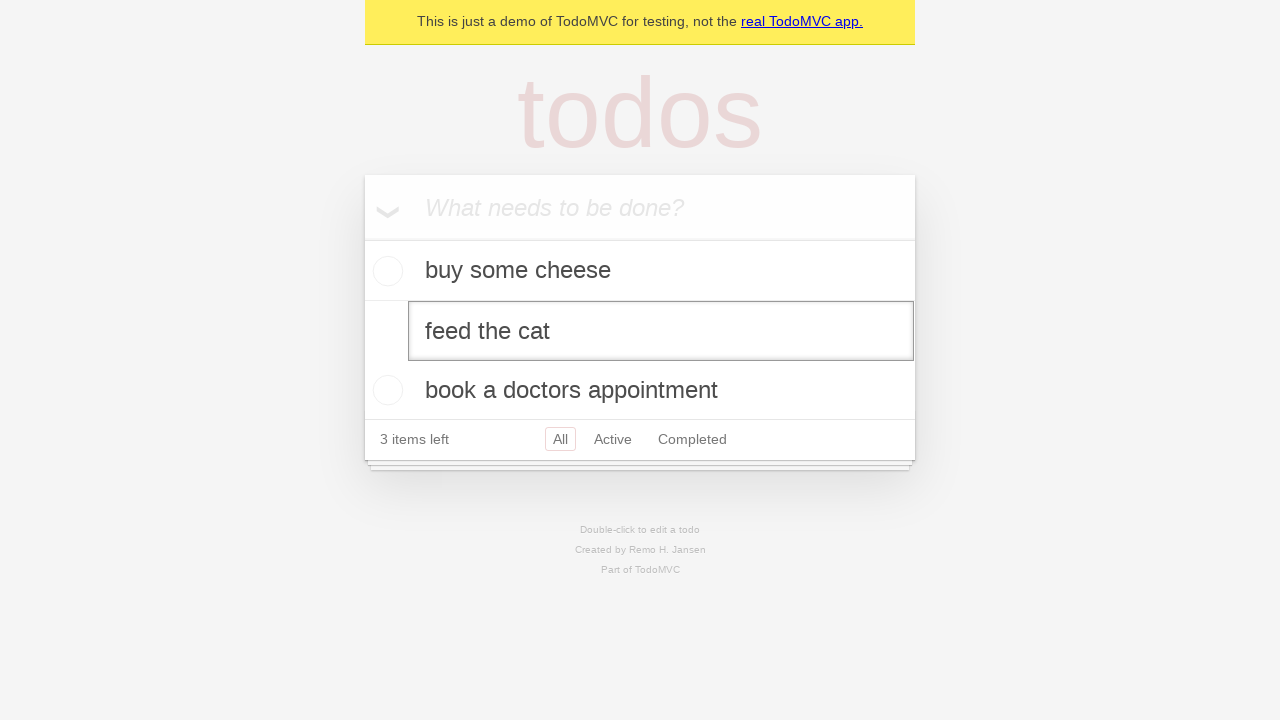

Located the edit textbox for the second todo
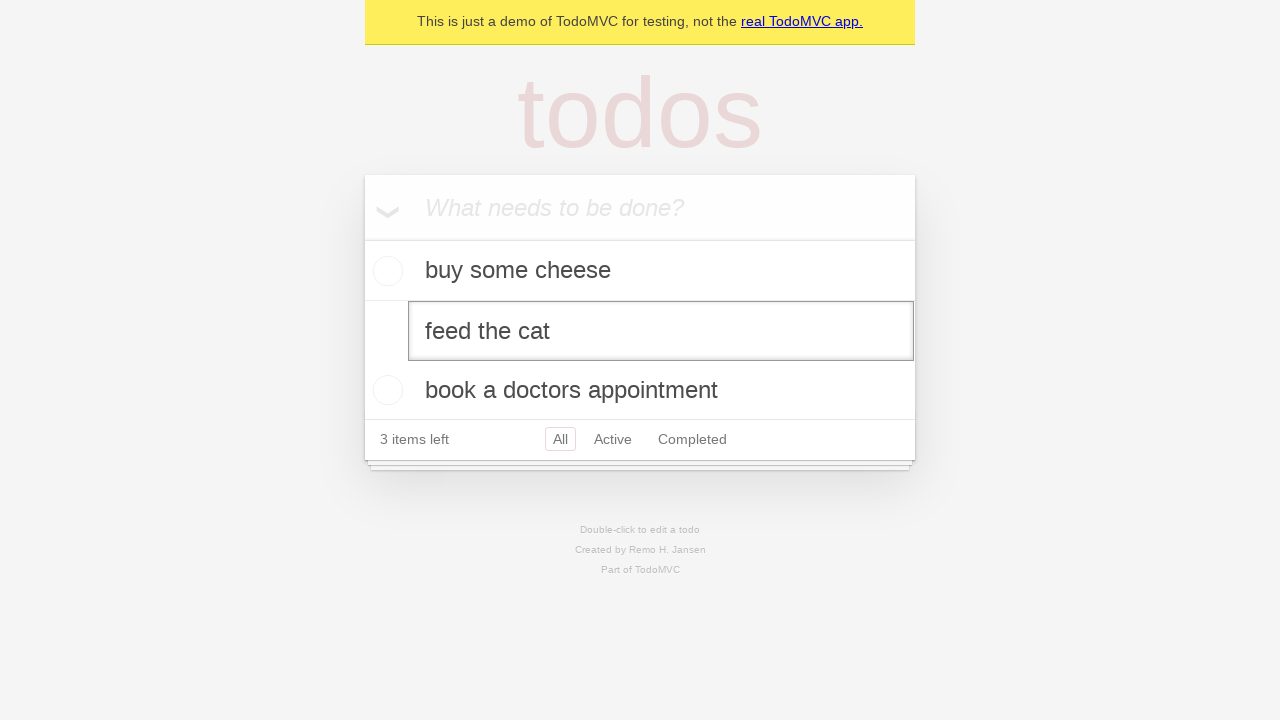

Filled edit field with 'buy some sausages' on internal:testid=[data-testid="todo-item"s] >> nth=1 >> internal:role=textbox[nam
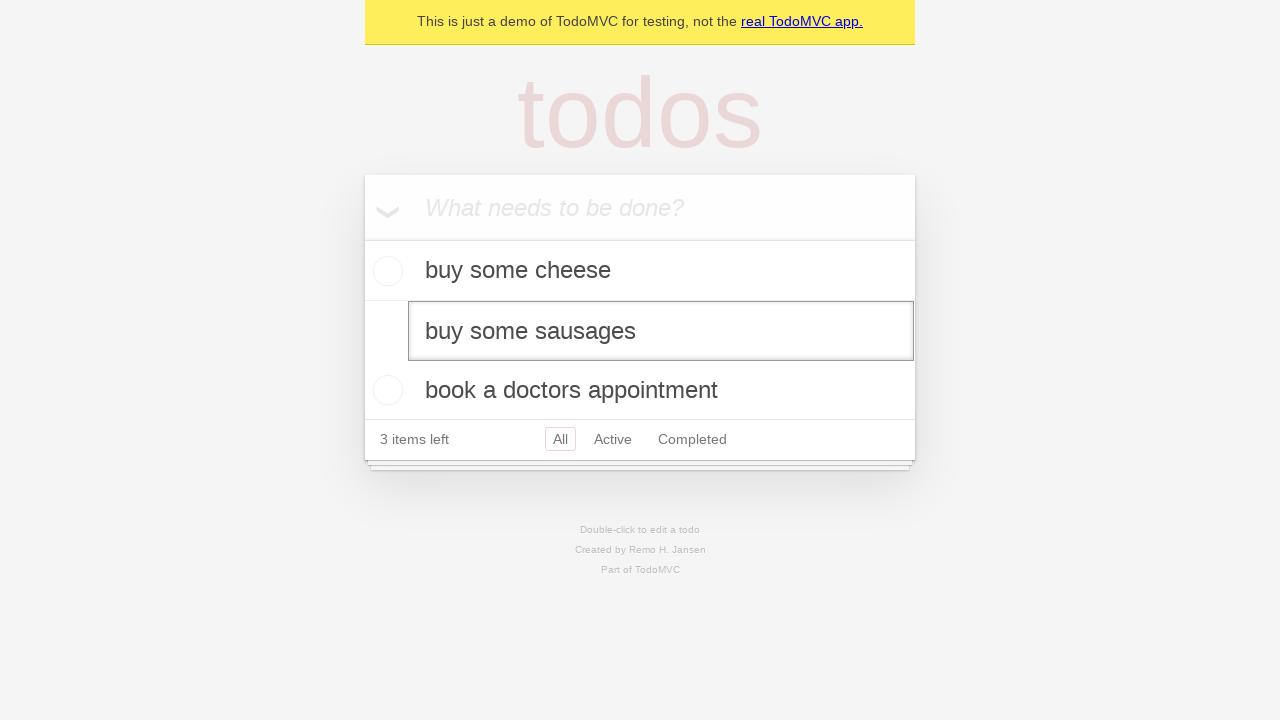

Triggered blur event on edit field to save changes
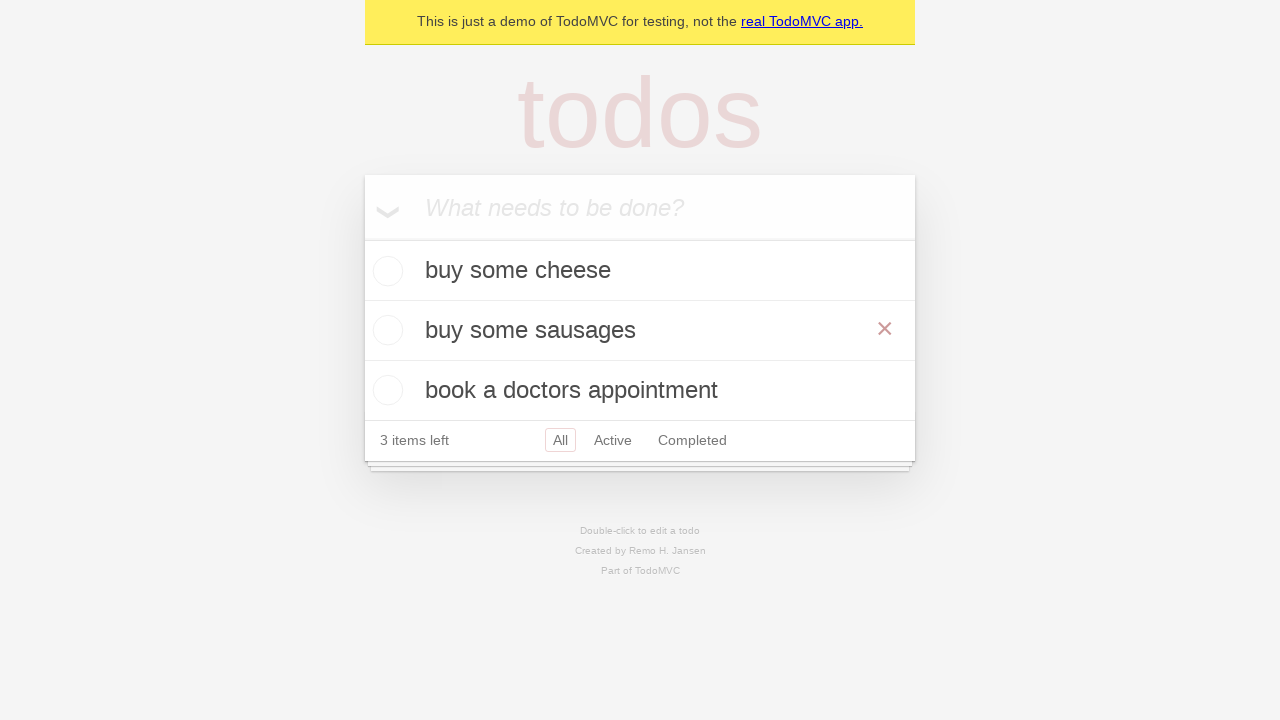

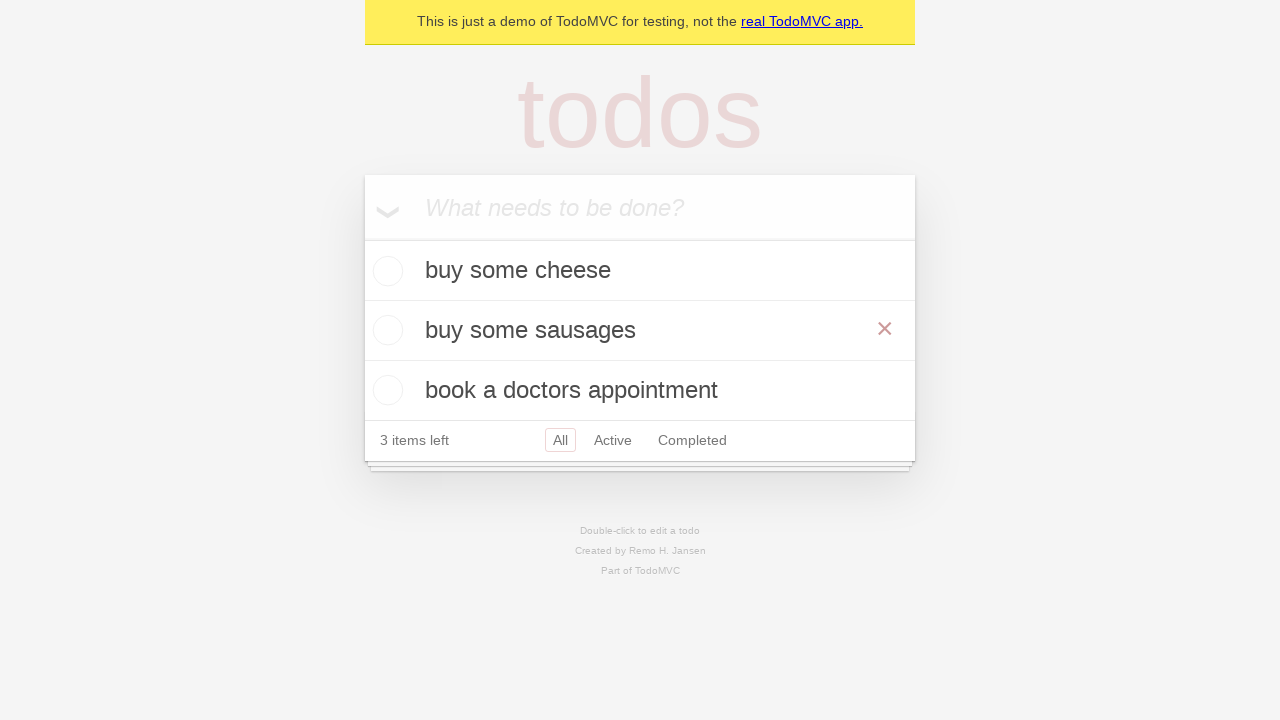